Tests registration form validation by submitting without a password and verifying the error message appears.

Starting URL: https://parabank.parasoft.com/parabank/index.htm

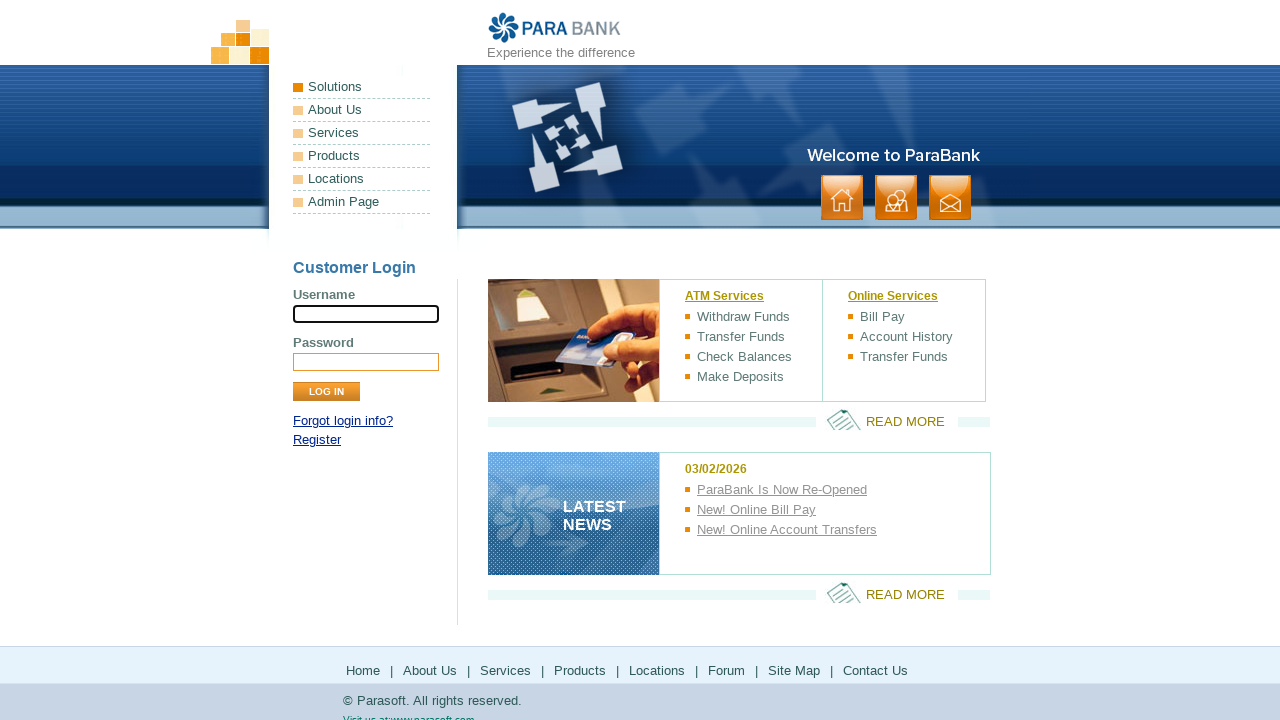

Clicked Register link at (317, 440) on text=Register
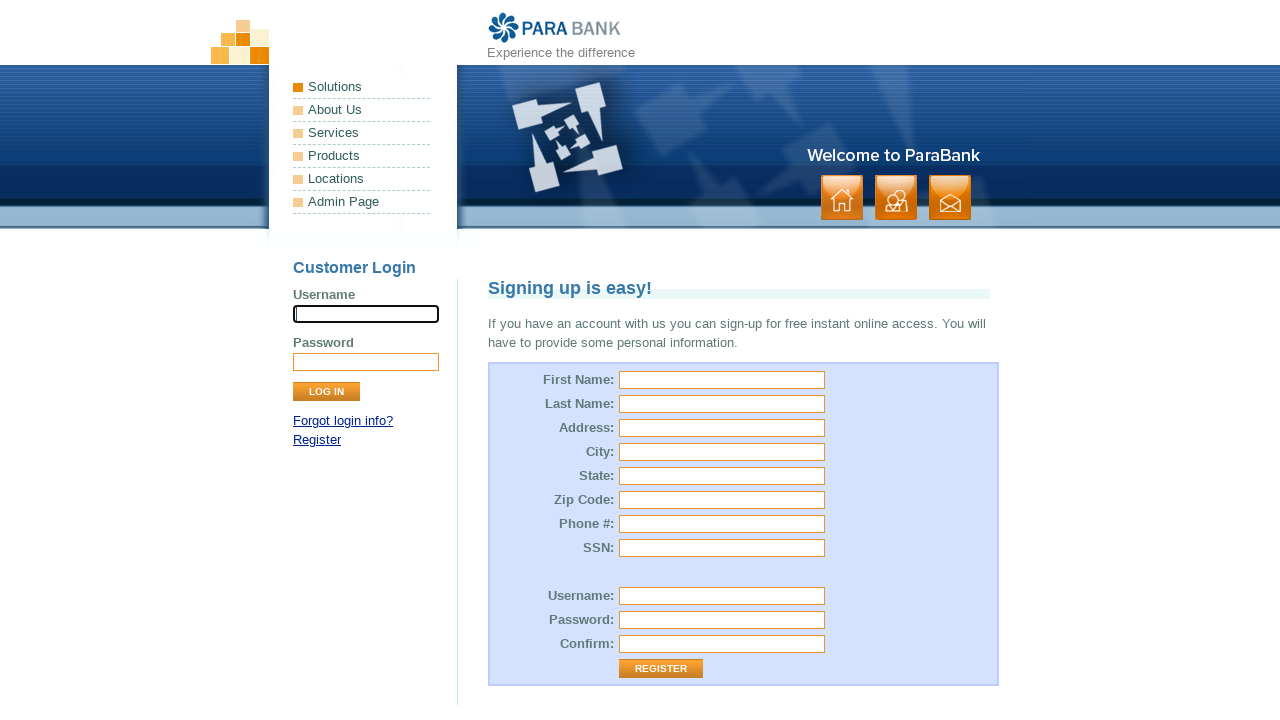

Registration form loaded
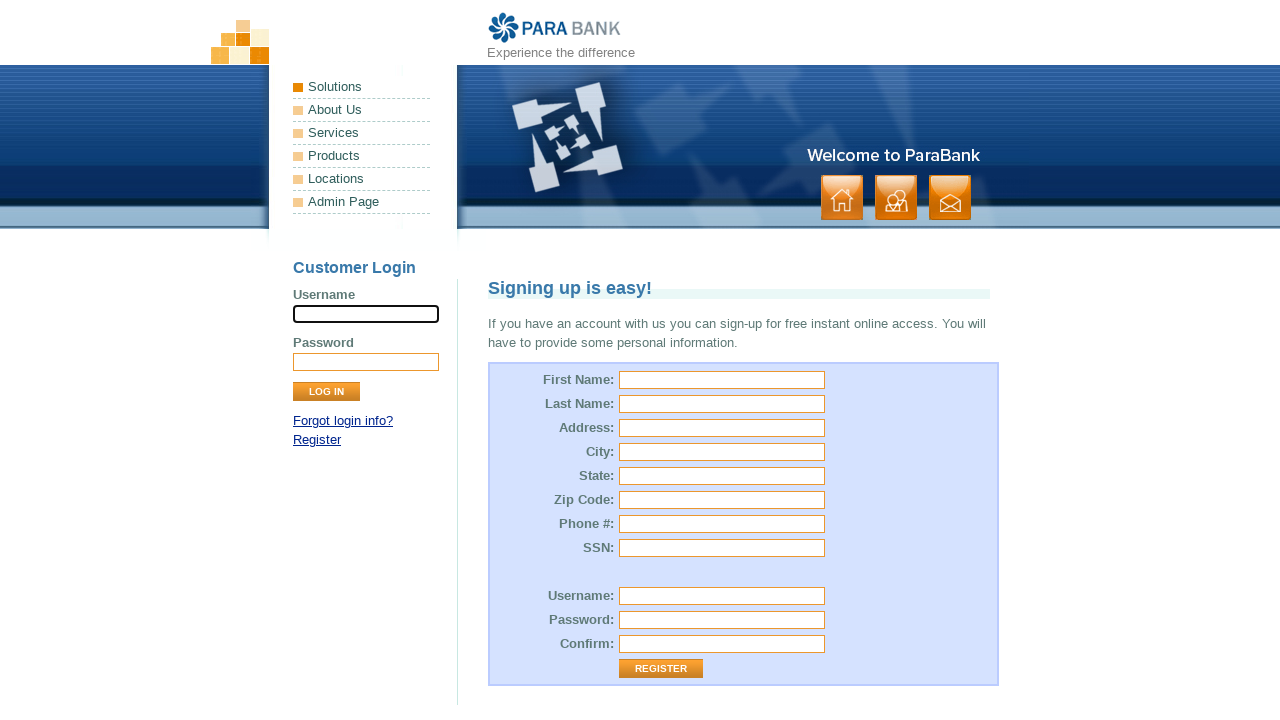

Filled first name field with 'Rahul' on #customer\.firstName
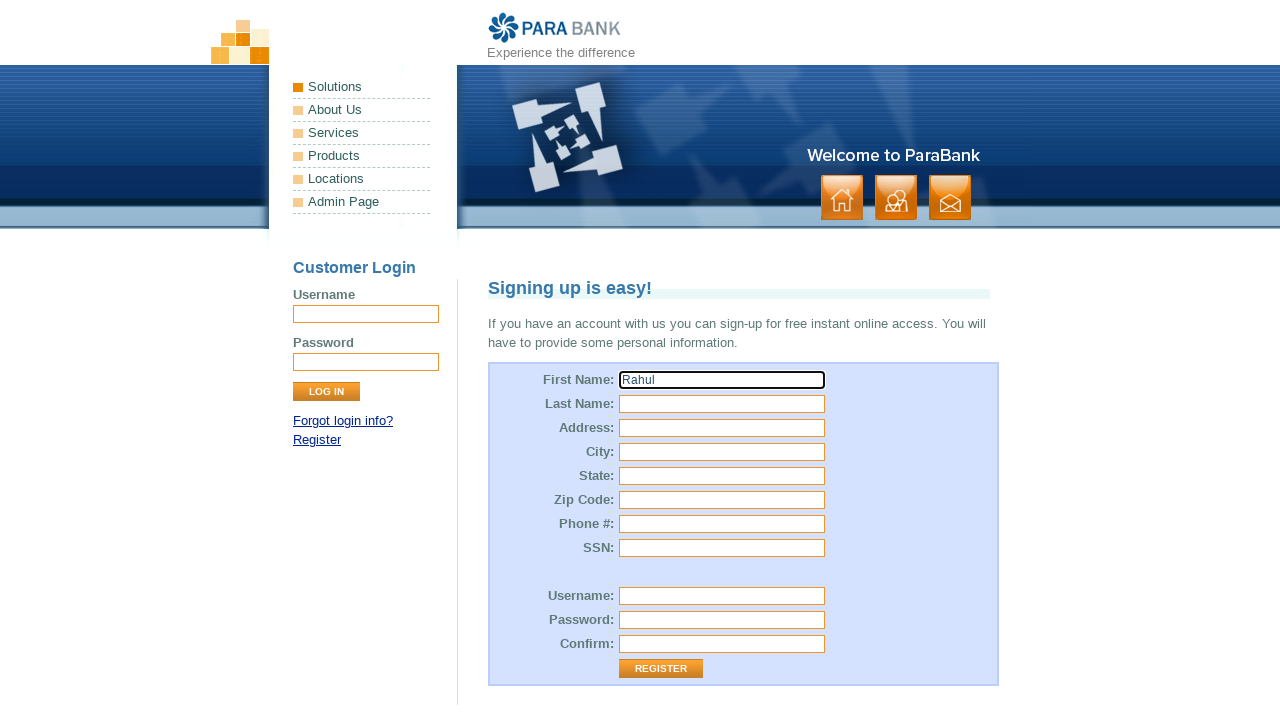

Filled last name field with 'Dravid' on #customer\.lastName
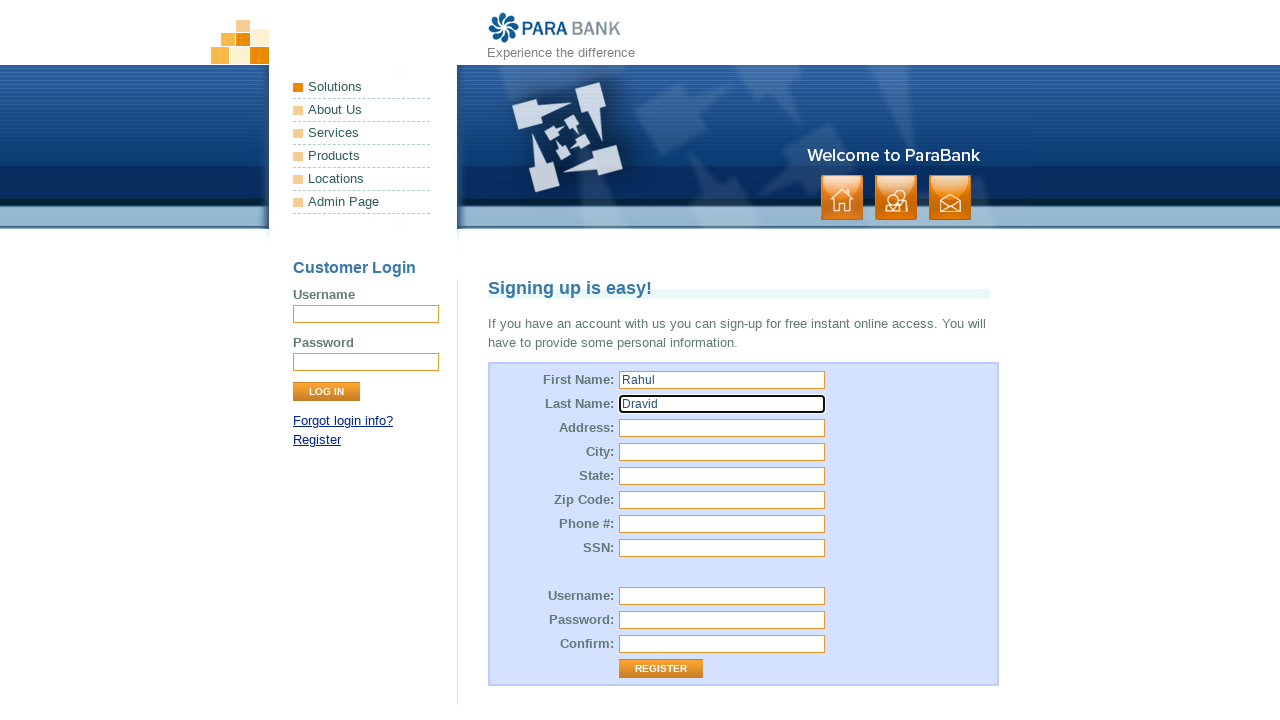

Filled street address field with 'charminar' on #customer\.address\.street
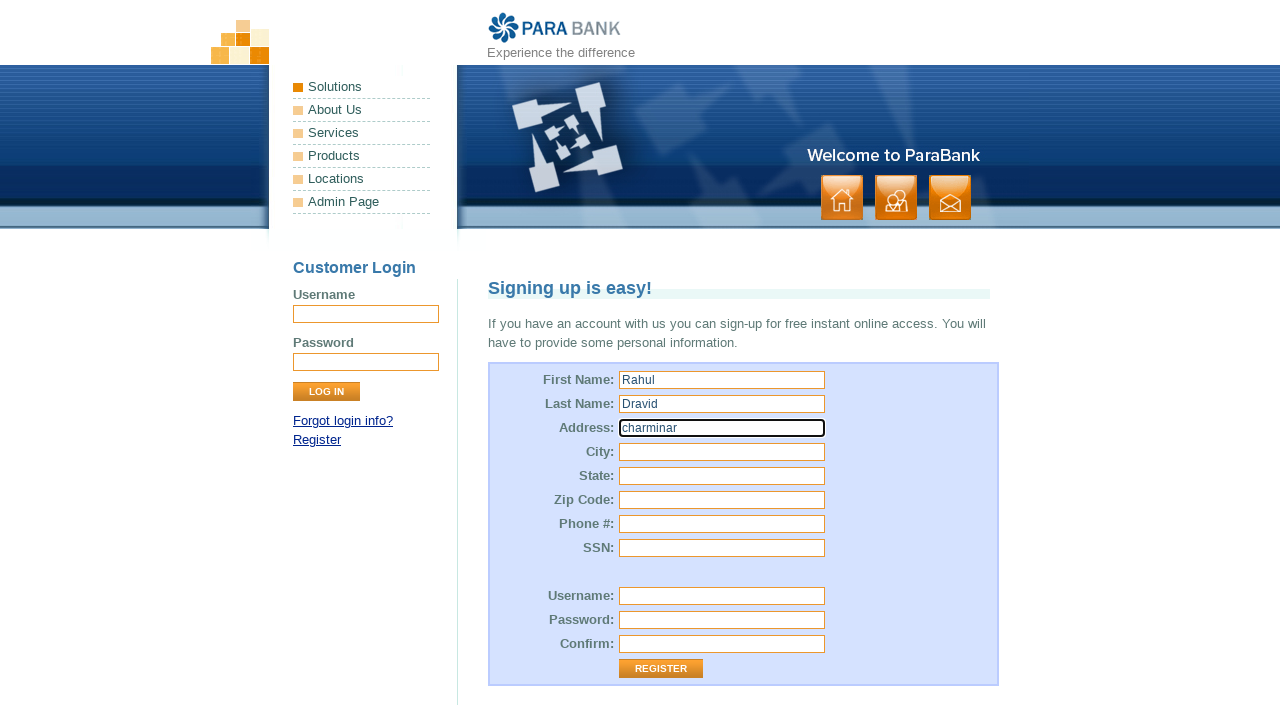

Filled city field with 'hyderabad' on #customer\.address\.city
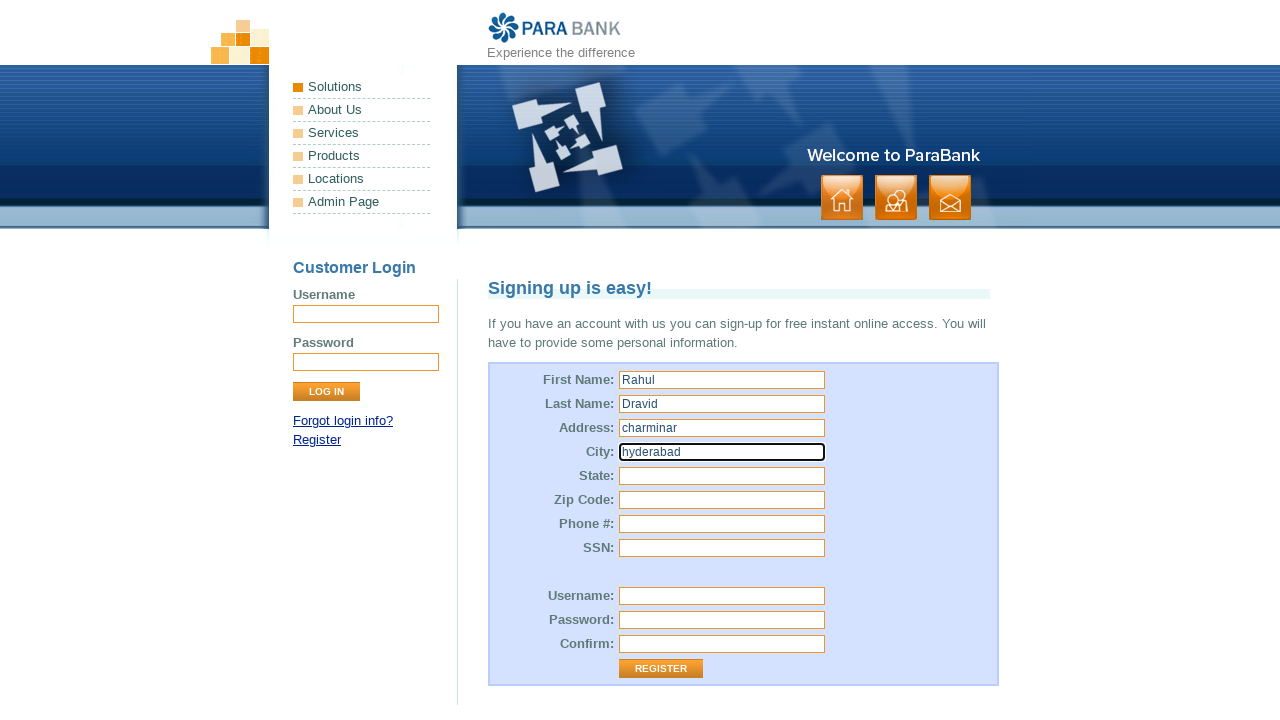

Filled state field with 'Andhra pradesh' on #customer\.address\.state
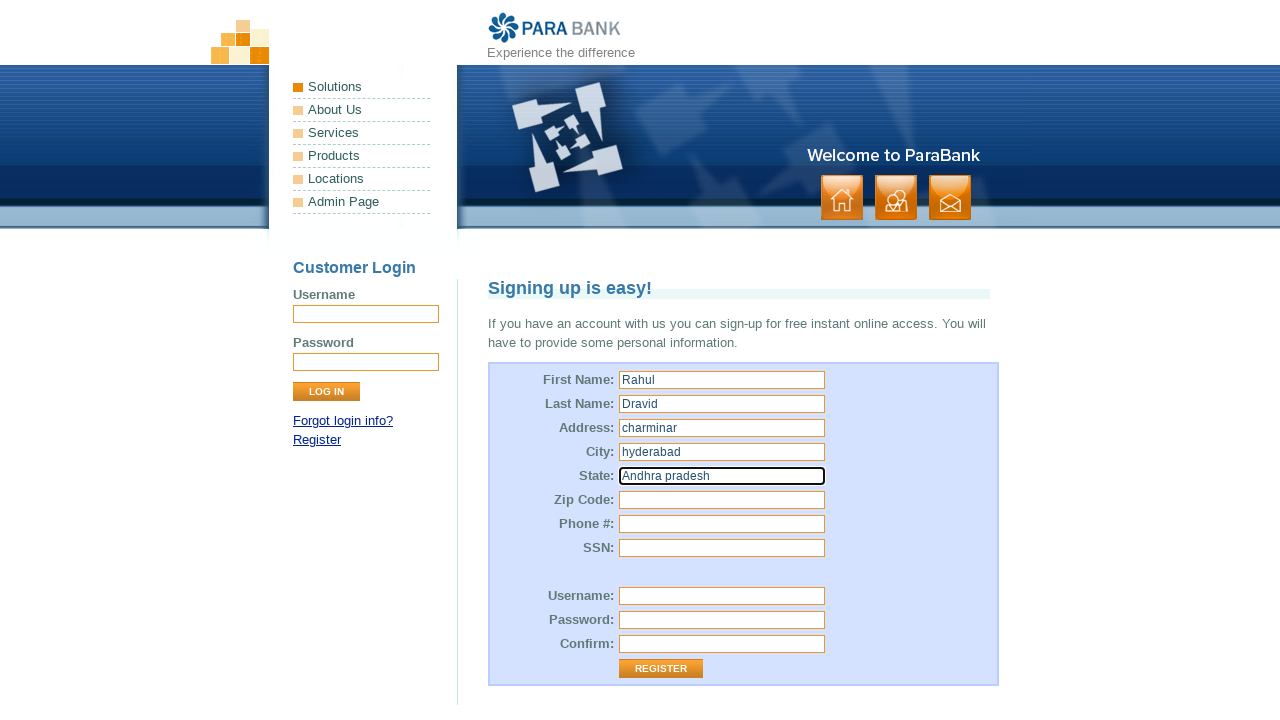

Filled zip code field with '222143' on #customer\.address\.zipCode
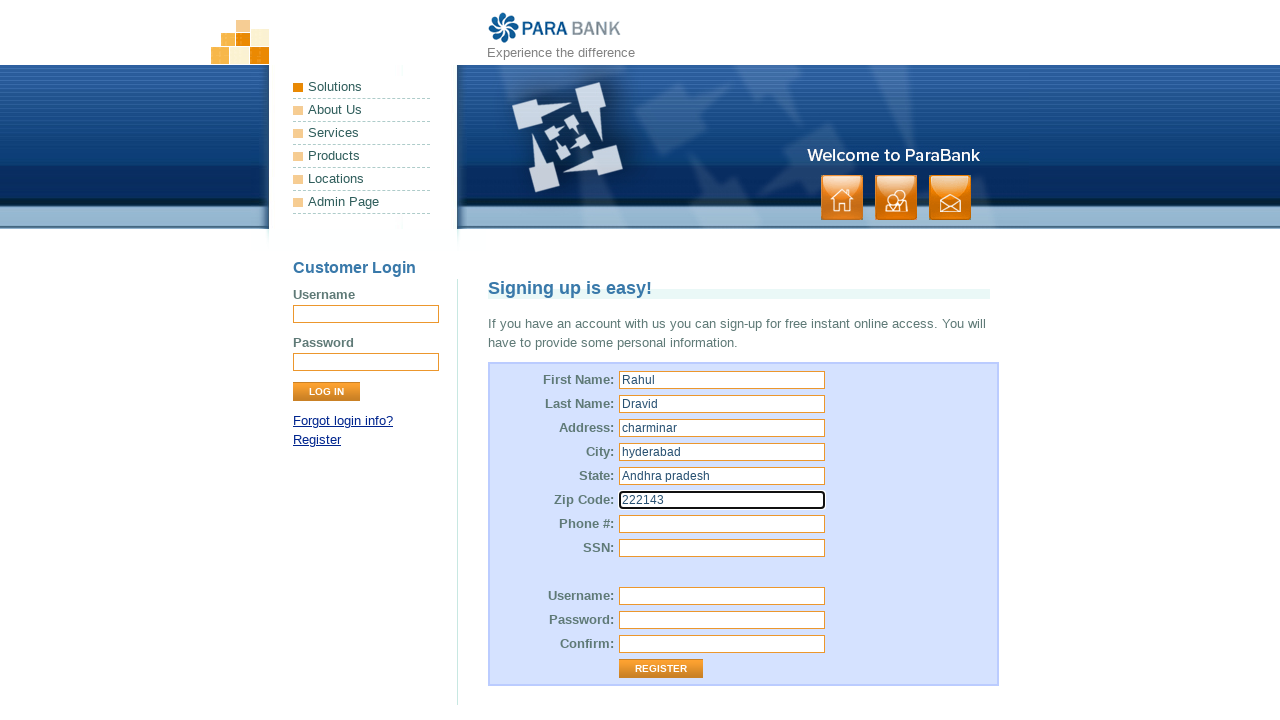

Filled phone number field with '9876543210' on #customer\.phoneNumber
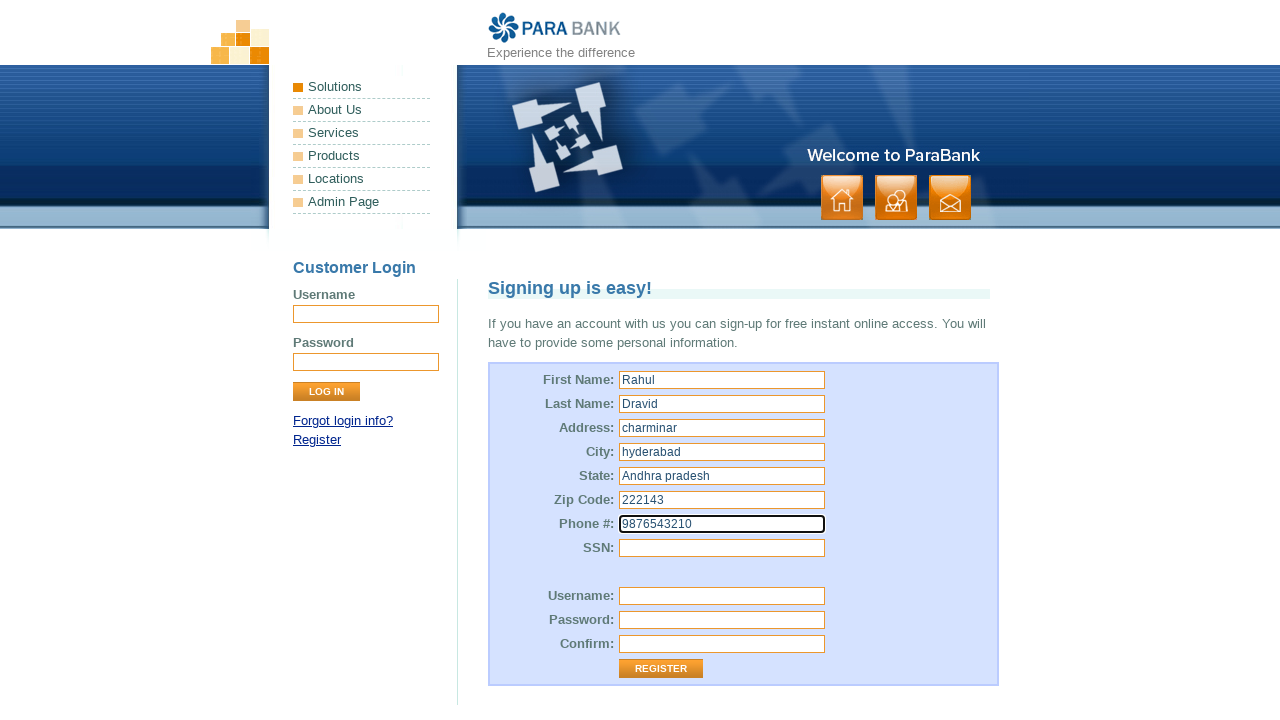

Filled SSN field with '332-25-45617' on #customer\.ssn
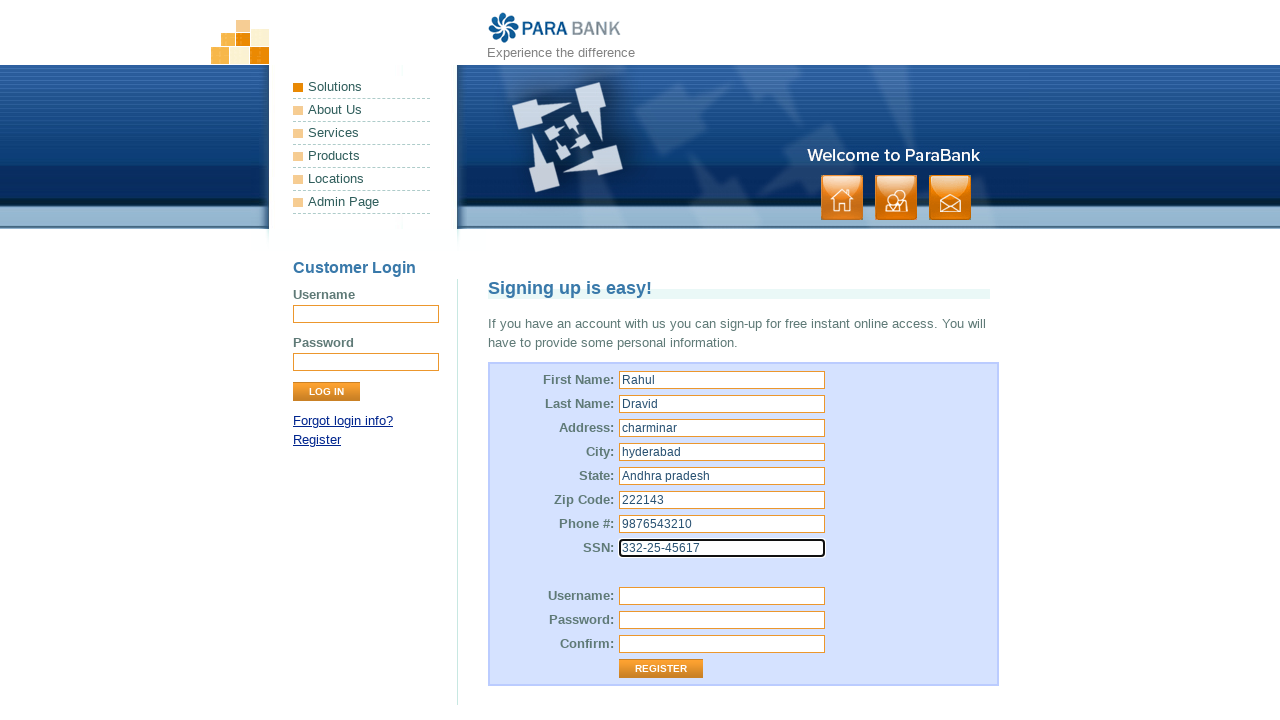

Filled username field with 'Rahul23' on #customer\.username
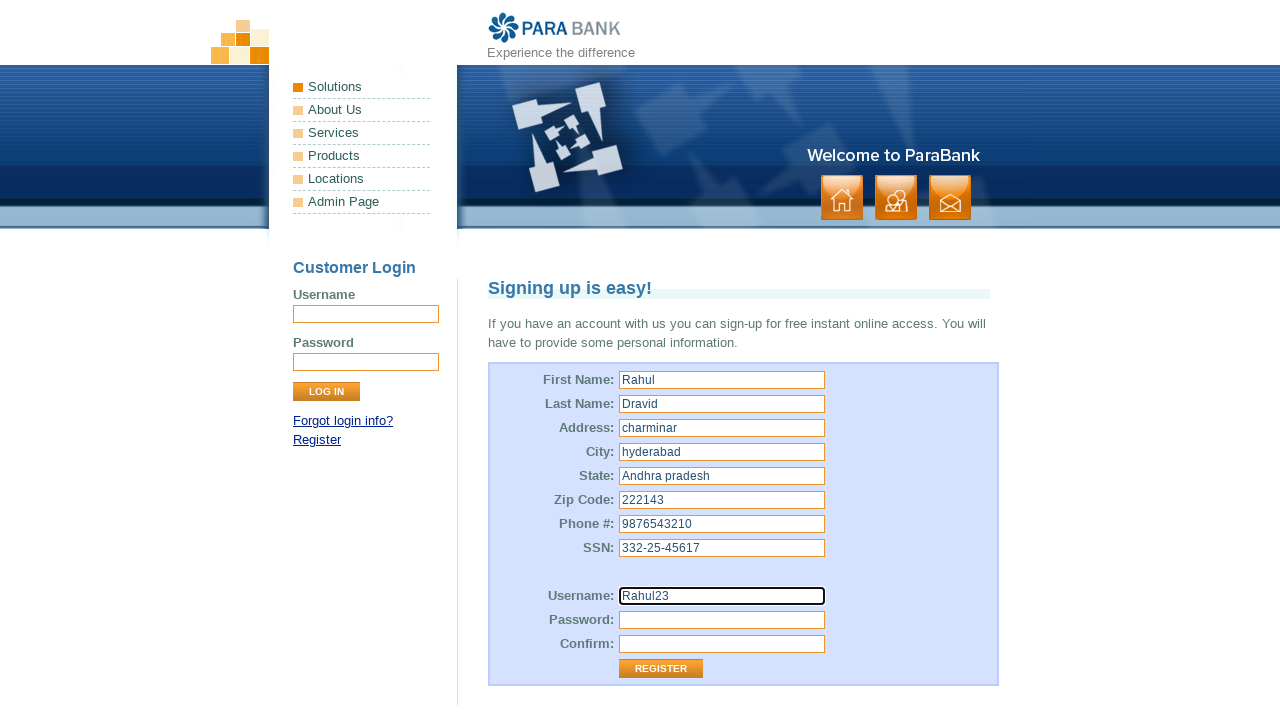

Filled repeated password field with 'R@hul123' on #repeatedPassword
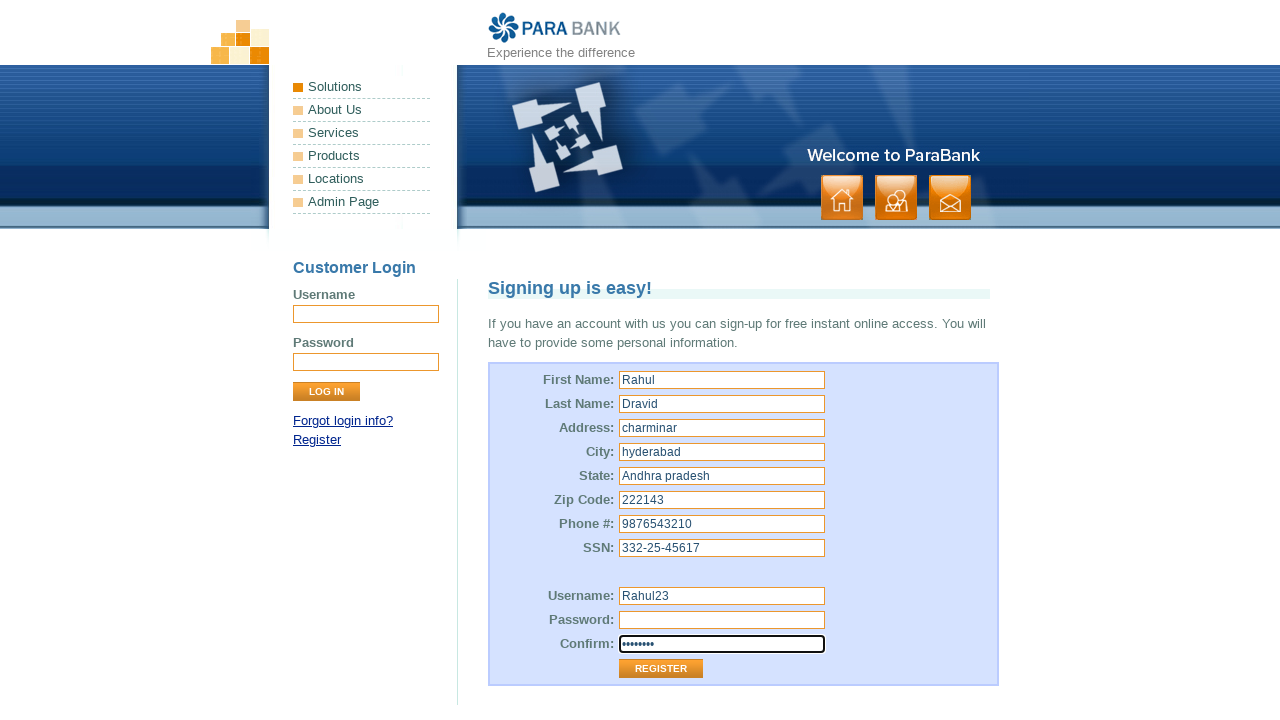

Clicked Register button without filling password field at (661, 669) on input[value='Register']
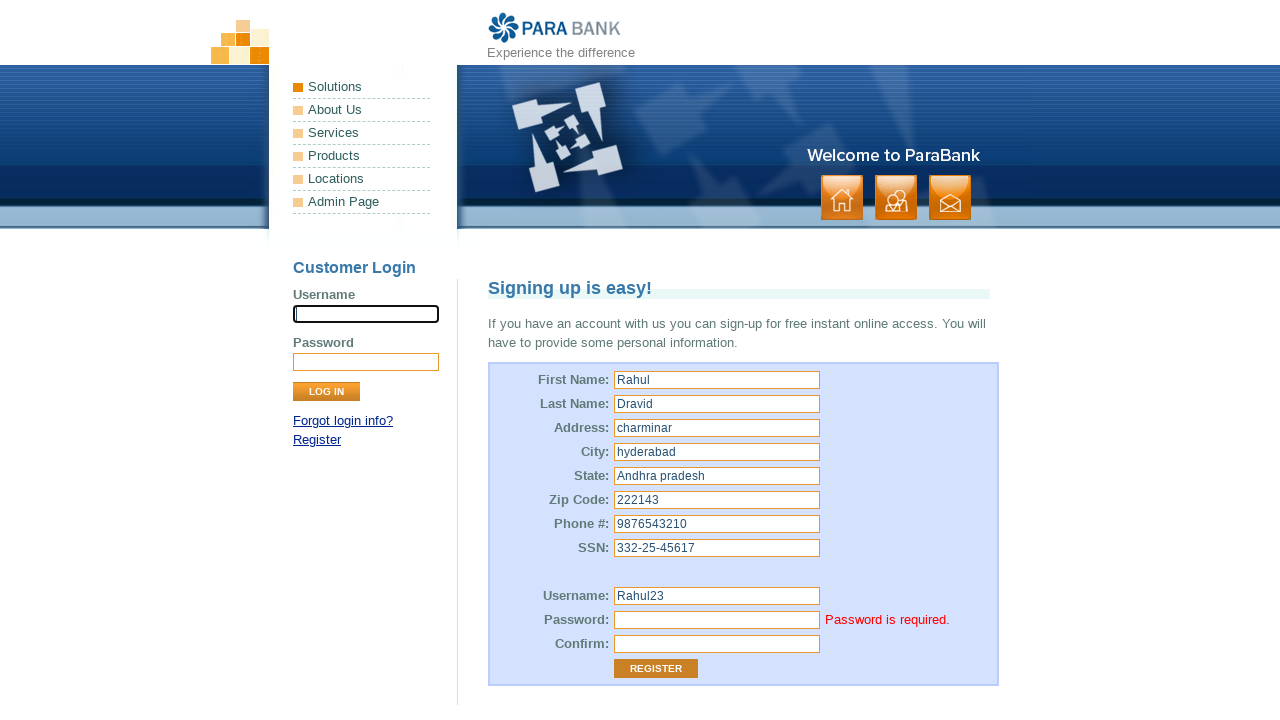

Password error message appeared on registration form
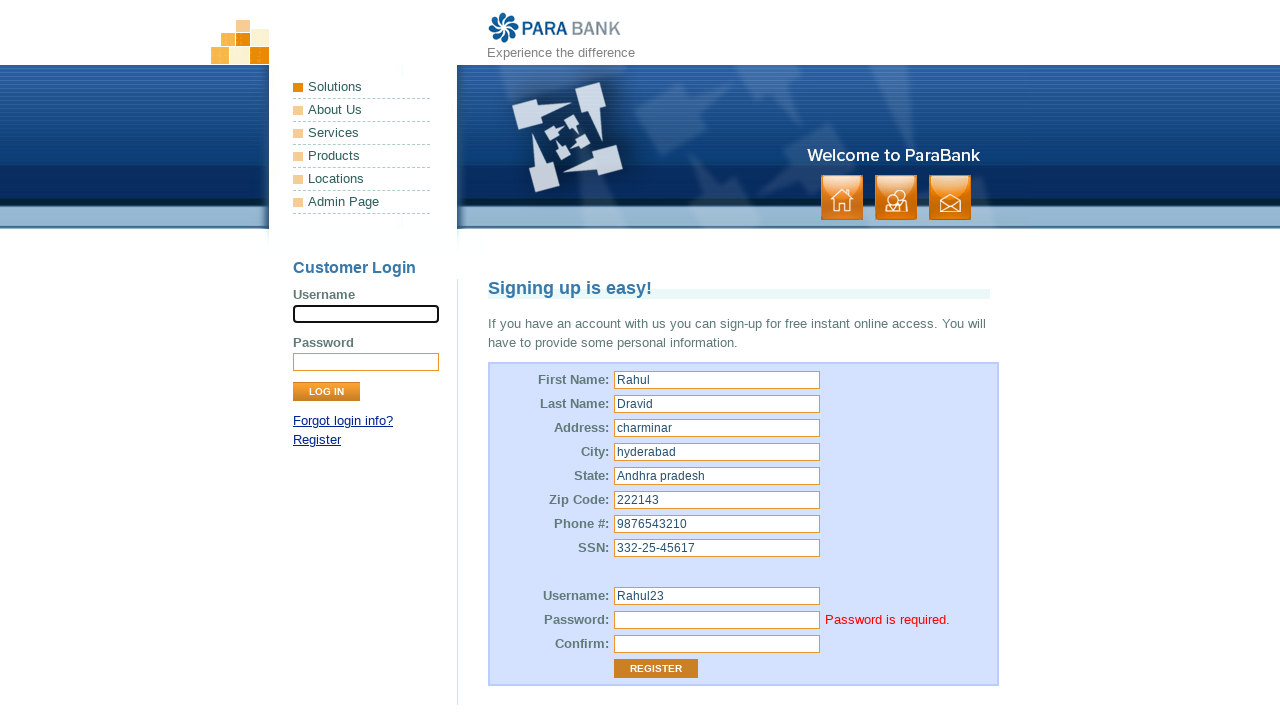

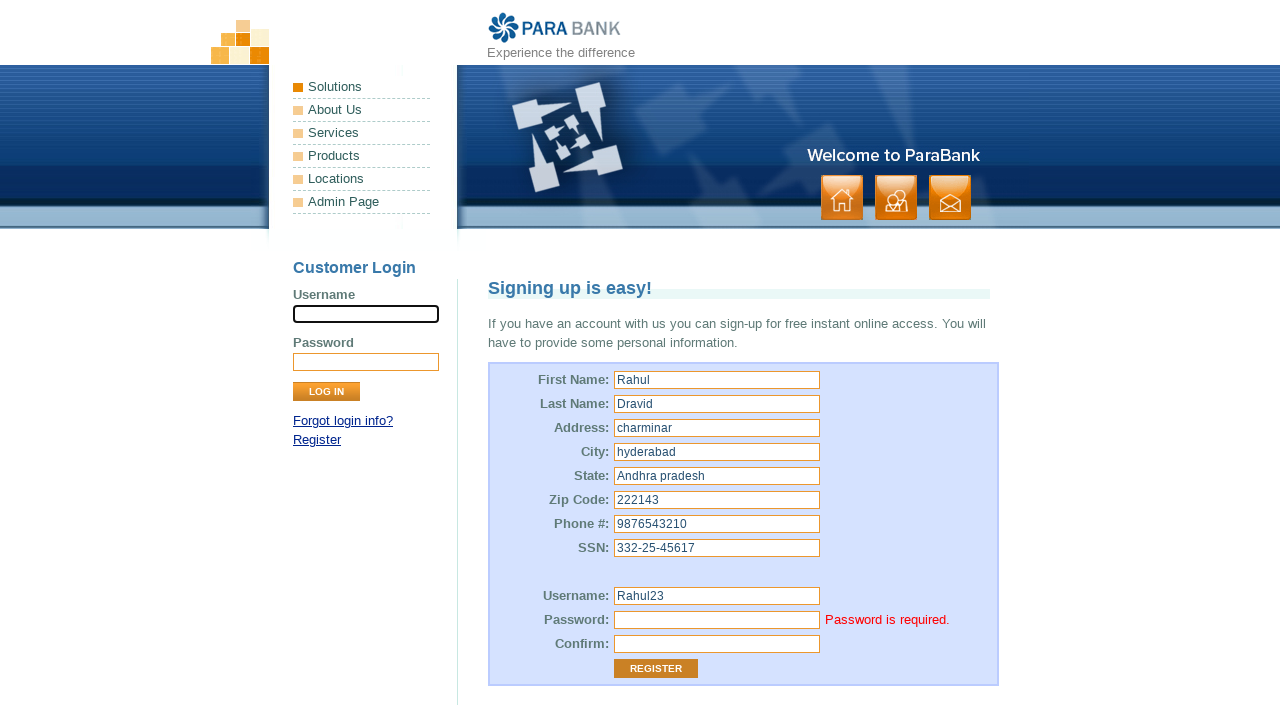